Tests drag-and-drop functionality on jQuery UI demo page by dragging an element and dropping it onto a target

Starting URL: https://jqueryui.com

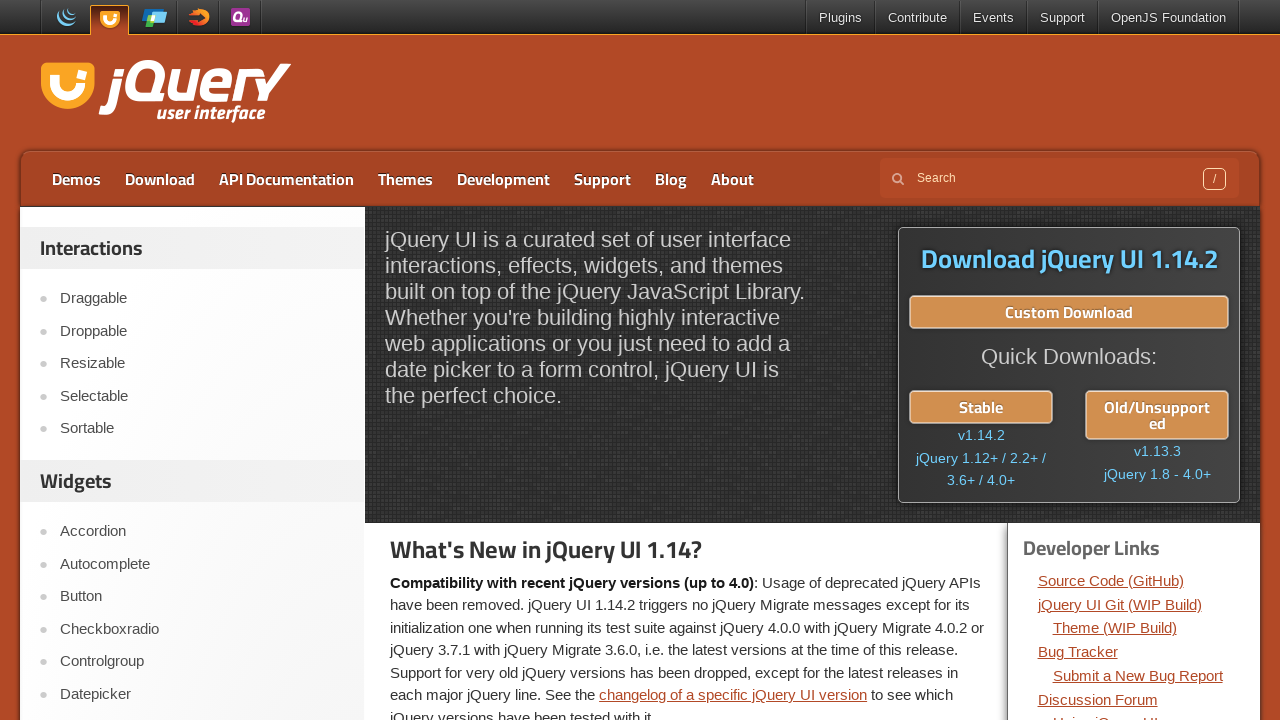

Clicked on Droppable link to navigate to drag-and-drop demo at (202, 331) on a:text('Droppable')
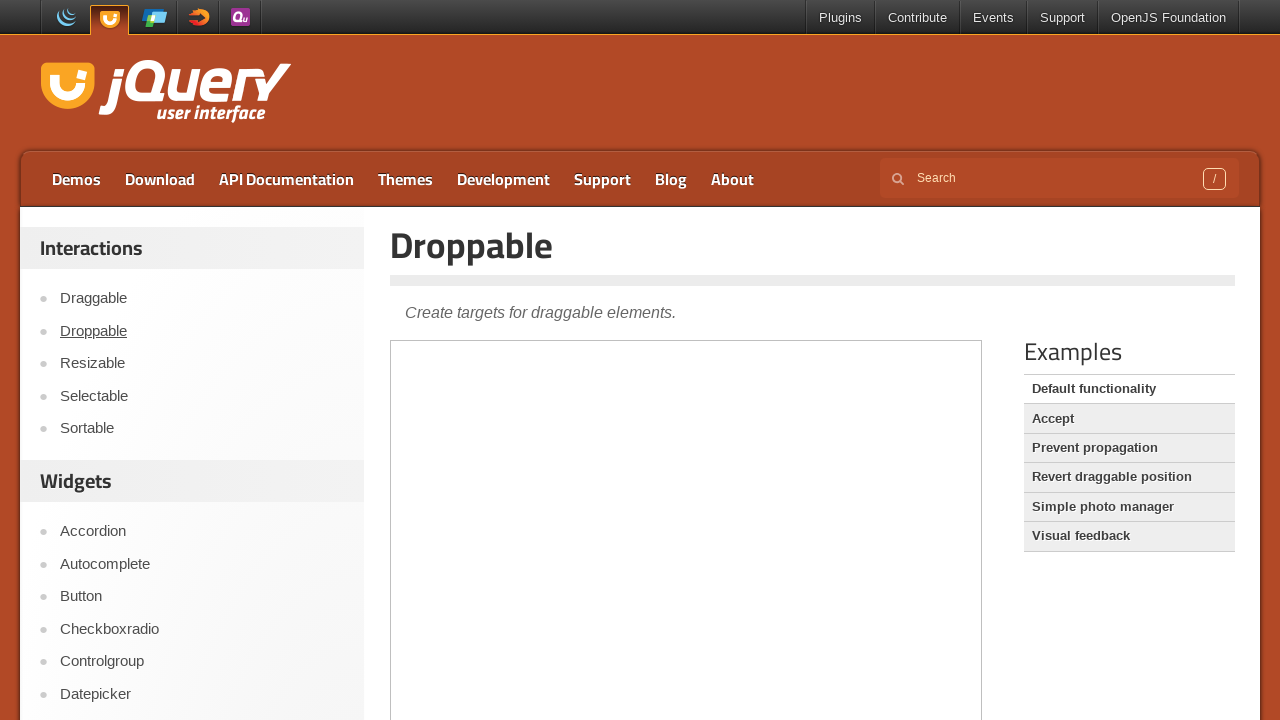

Located the demo iframe
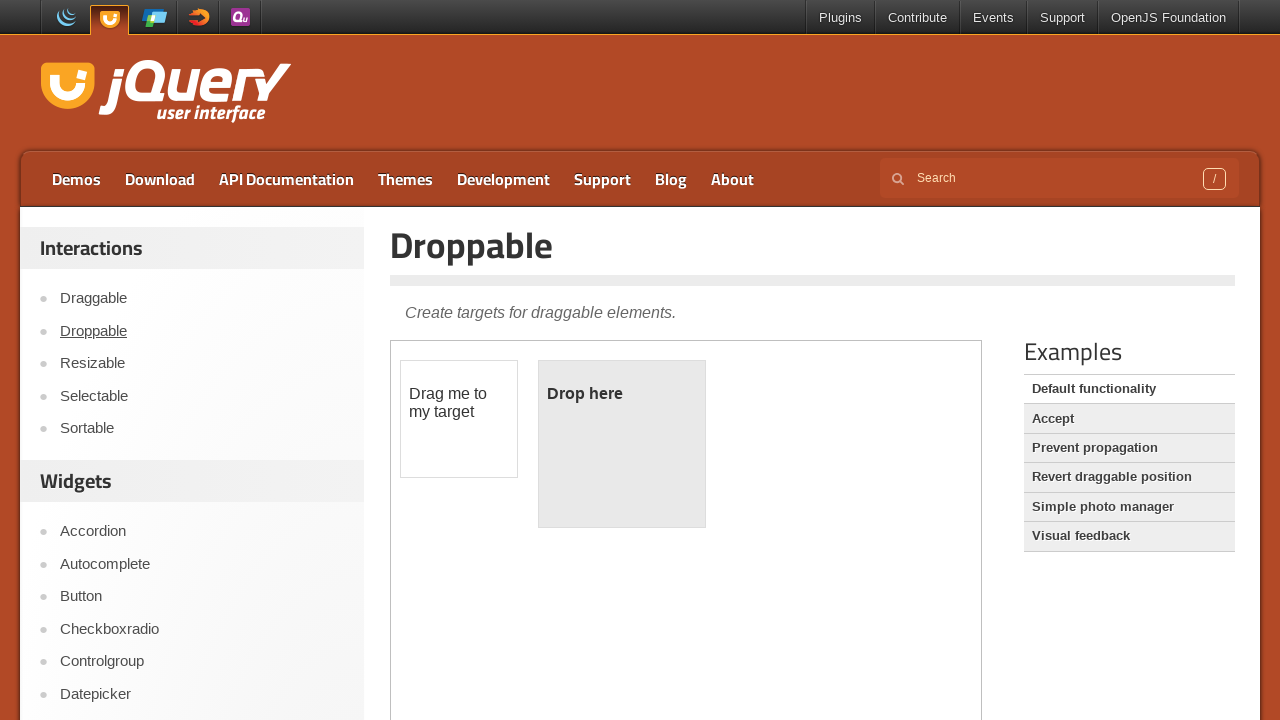

Located the draggable element
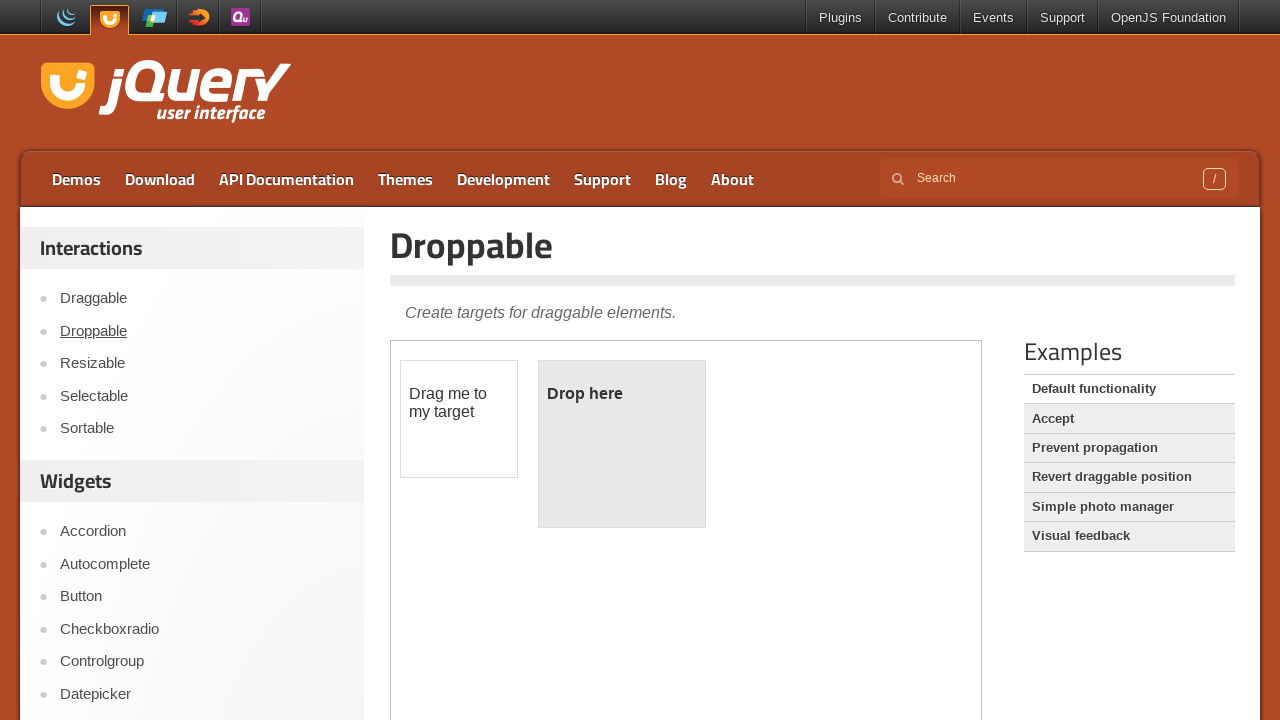

Located the droppable target element
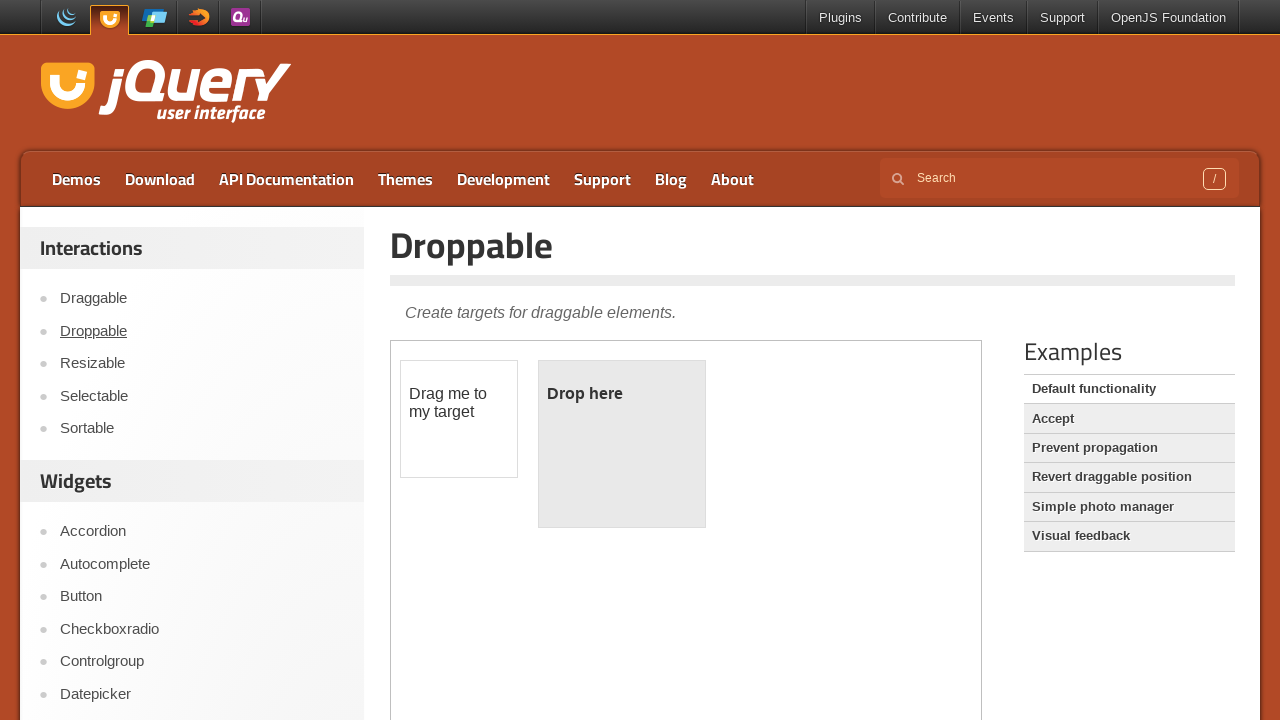

Dragged the draggable element onto the droppable target at (622, 444)
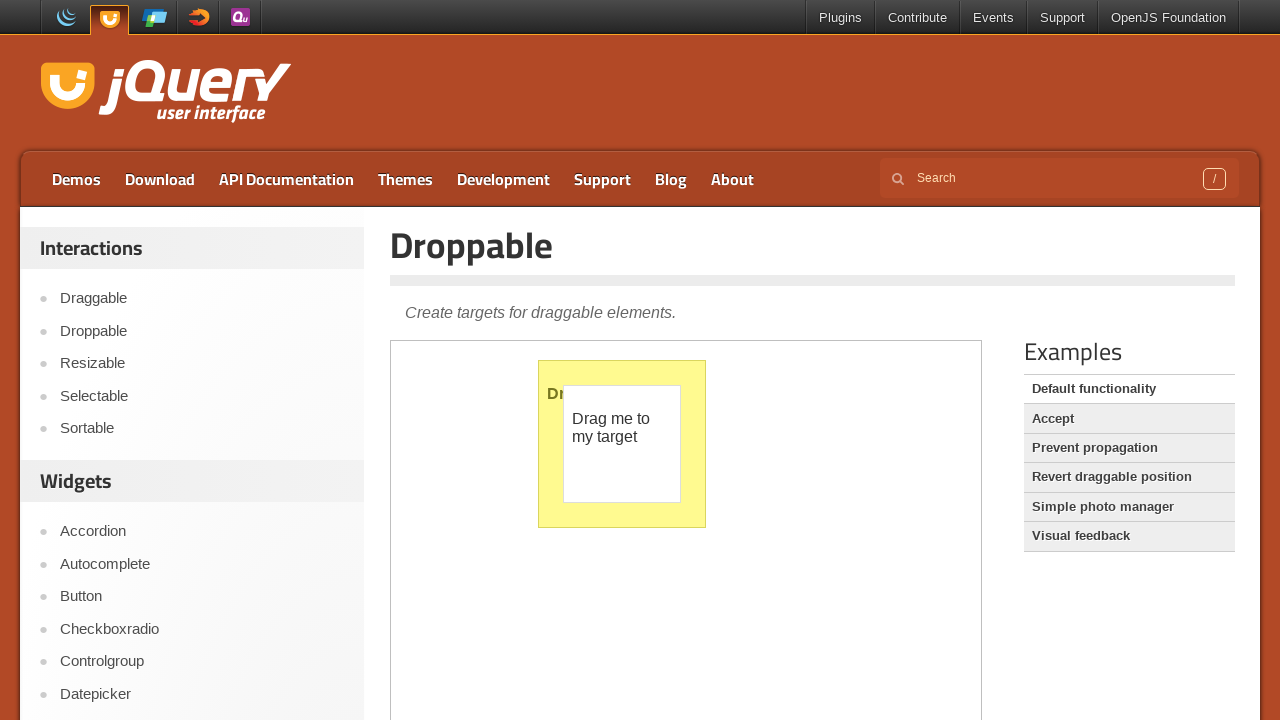

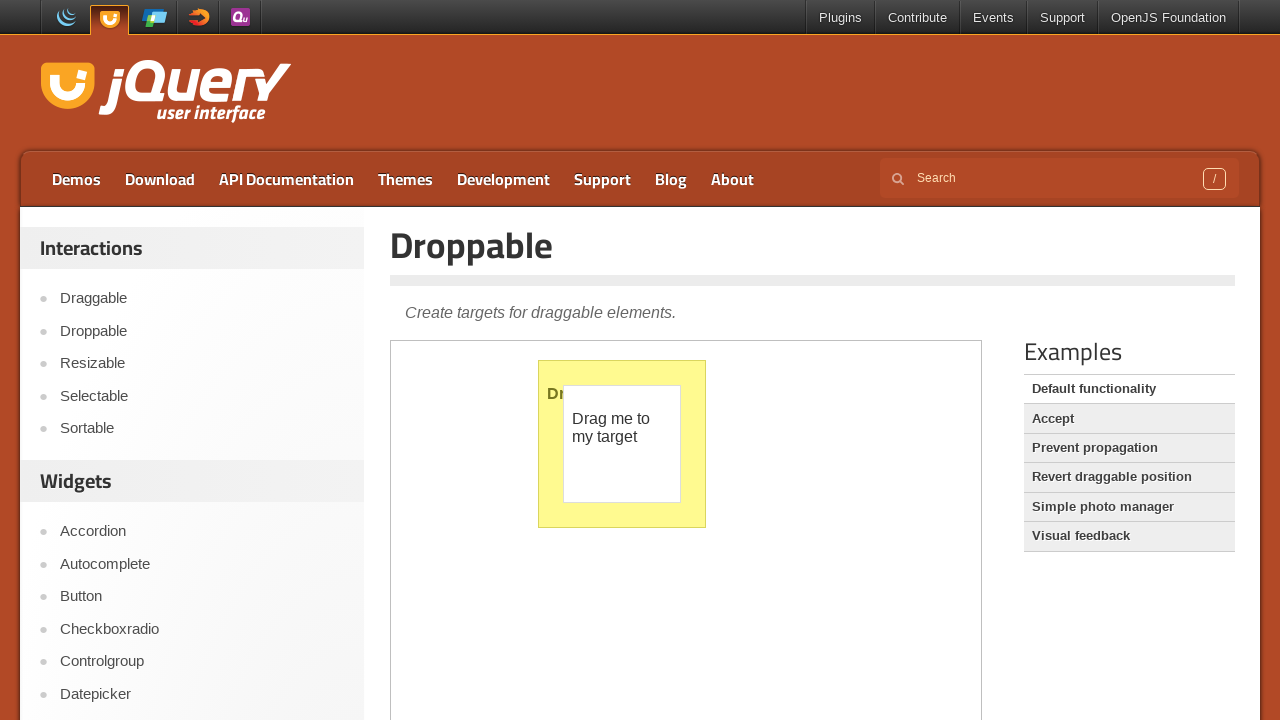